Fills out a comprehensive input form with personal information including name, email, phone, address, and project description

Starting URL: http://syntaxprojects.com/input-form-demo.php

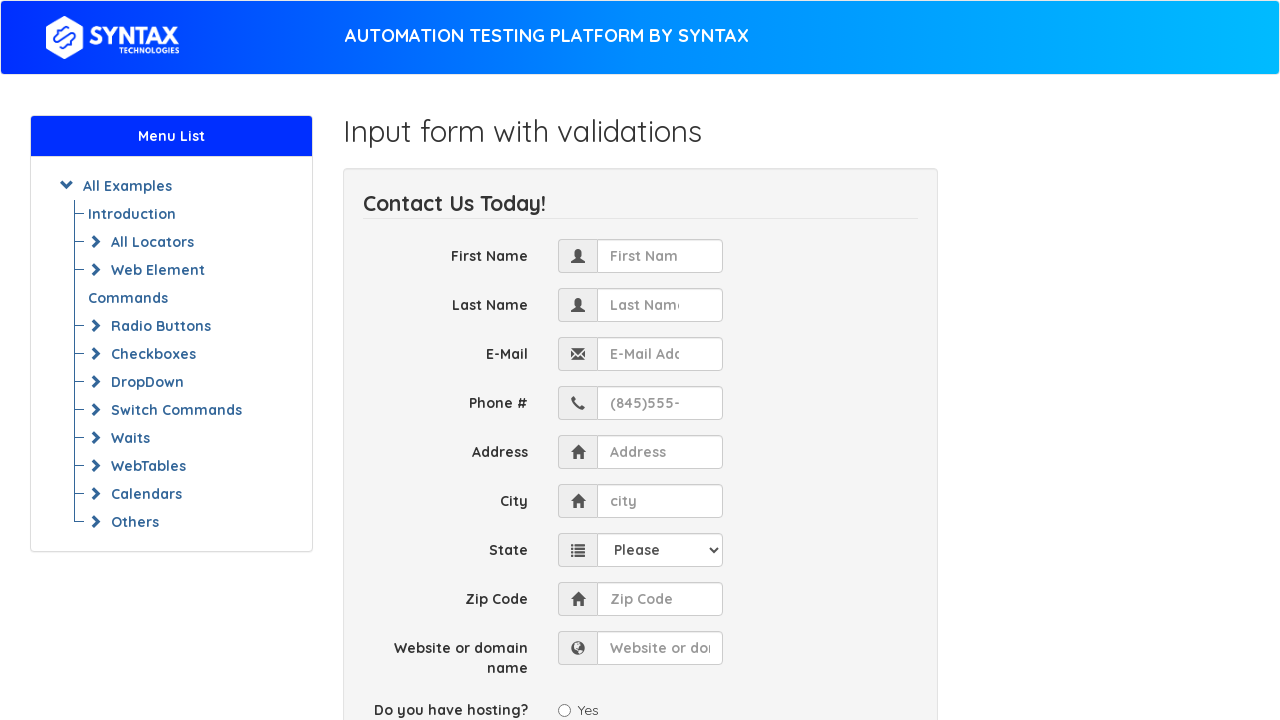

Filled first name field with 'John' on input[name='first_name']
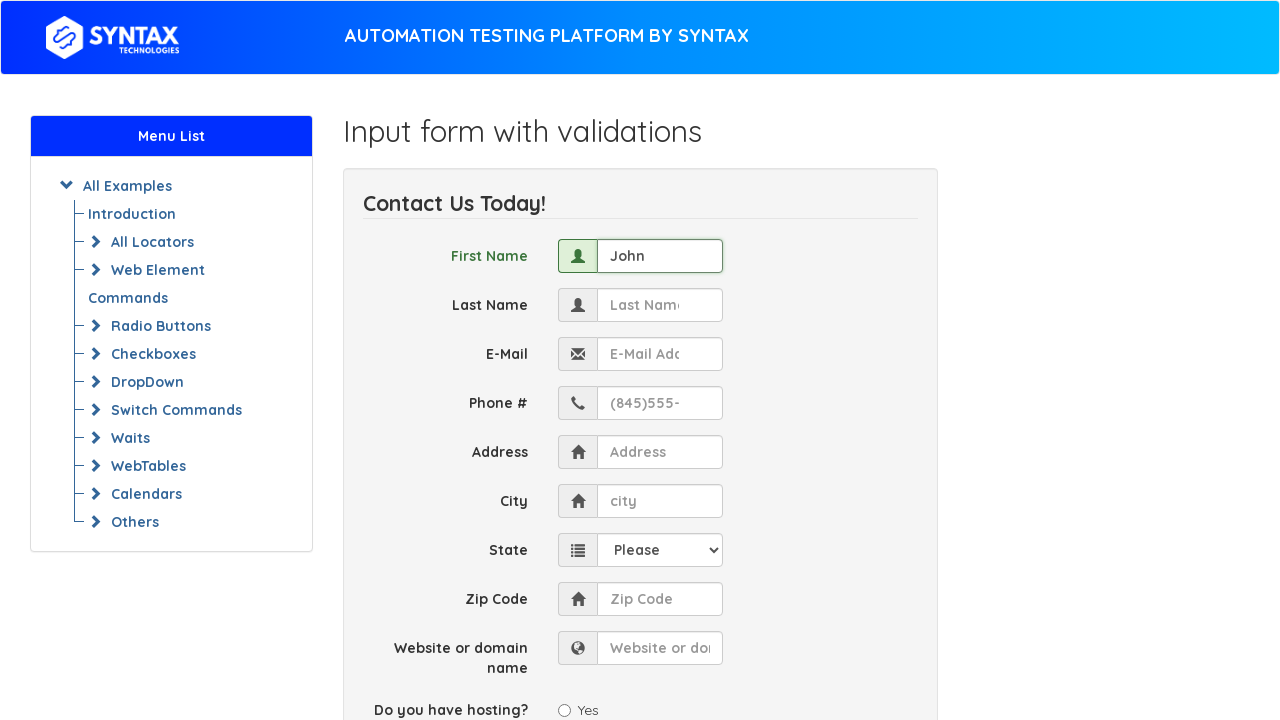

Filled last name field with 'Snow' on input[name='last_name']
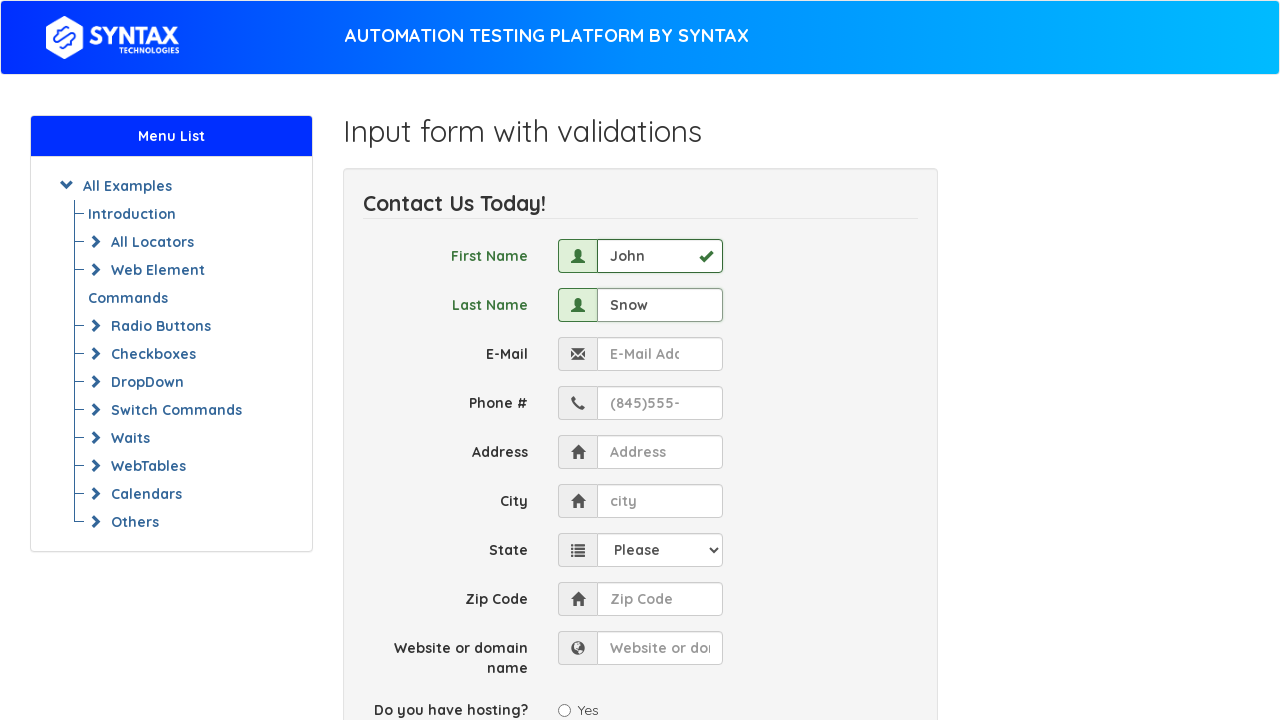

Filled email address field with 'johnsnow@gmail.com' on input[placeholder='E-Mail Address']
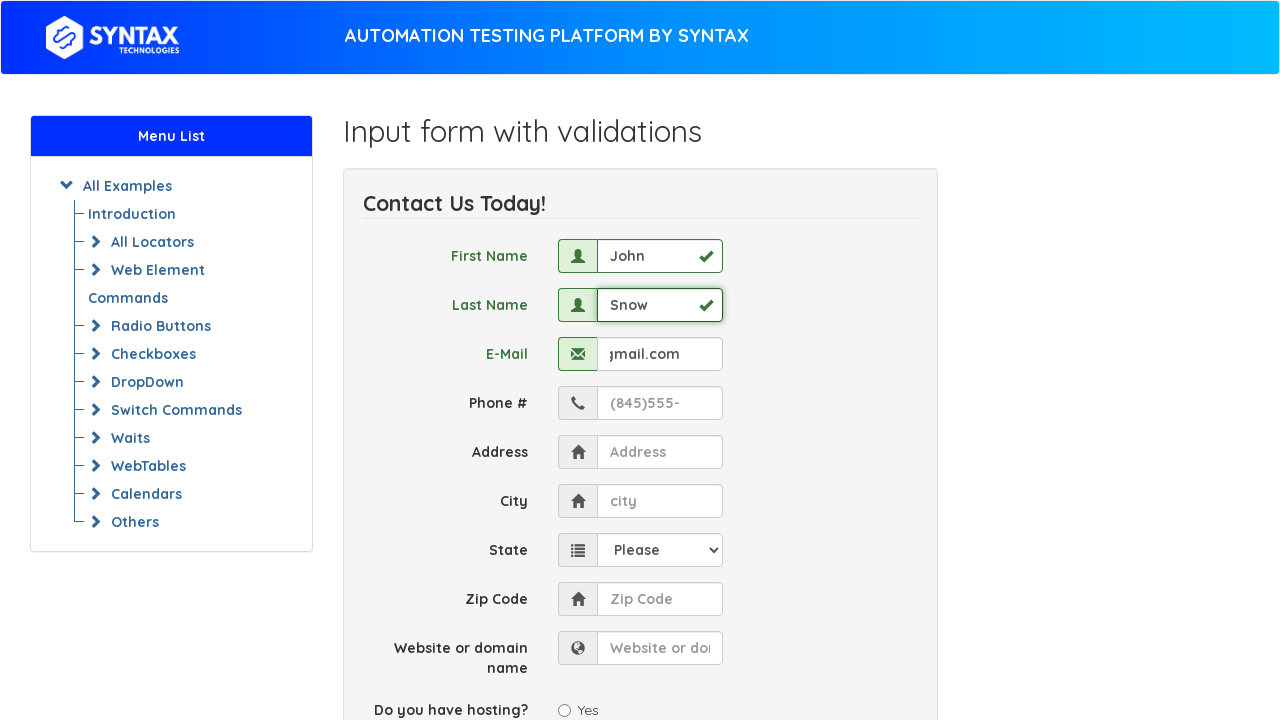

Filled phone number field with '3129379992' on input[name='phone']
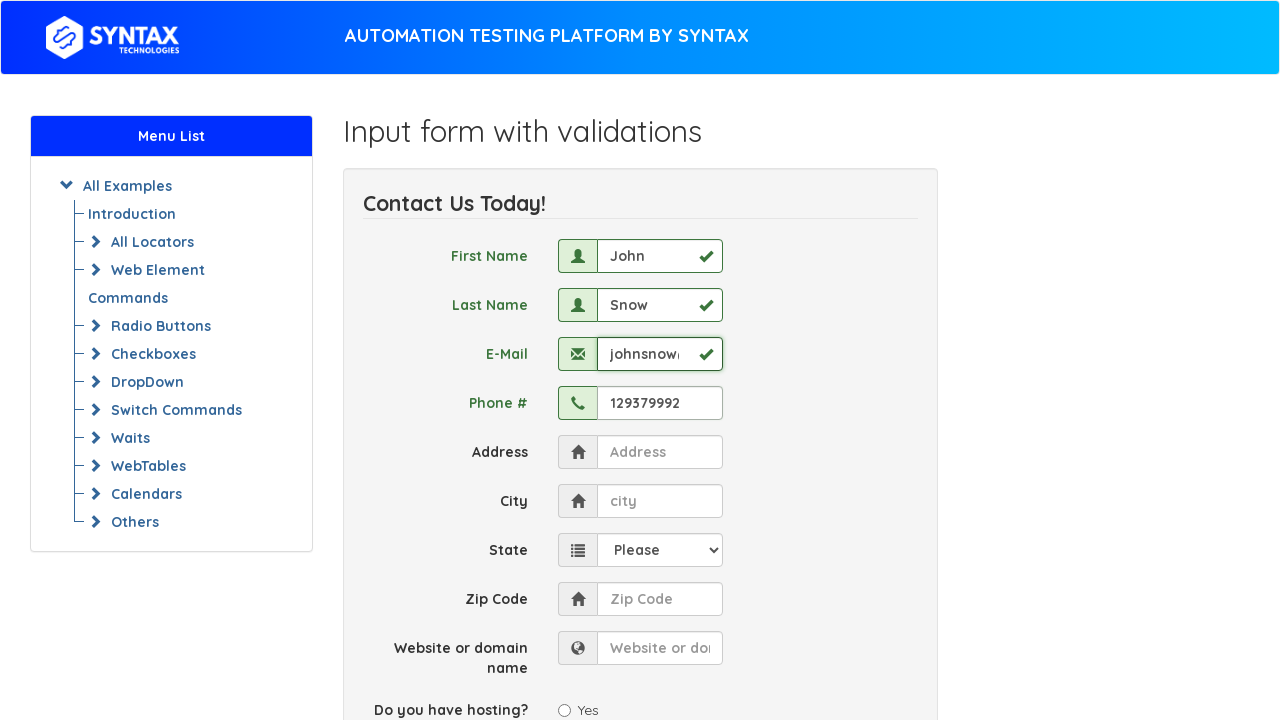

Filled address field with 'Westeros' on input[name='address']
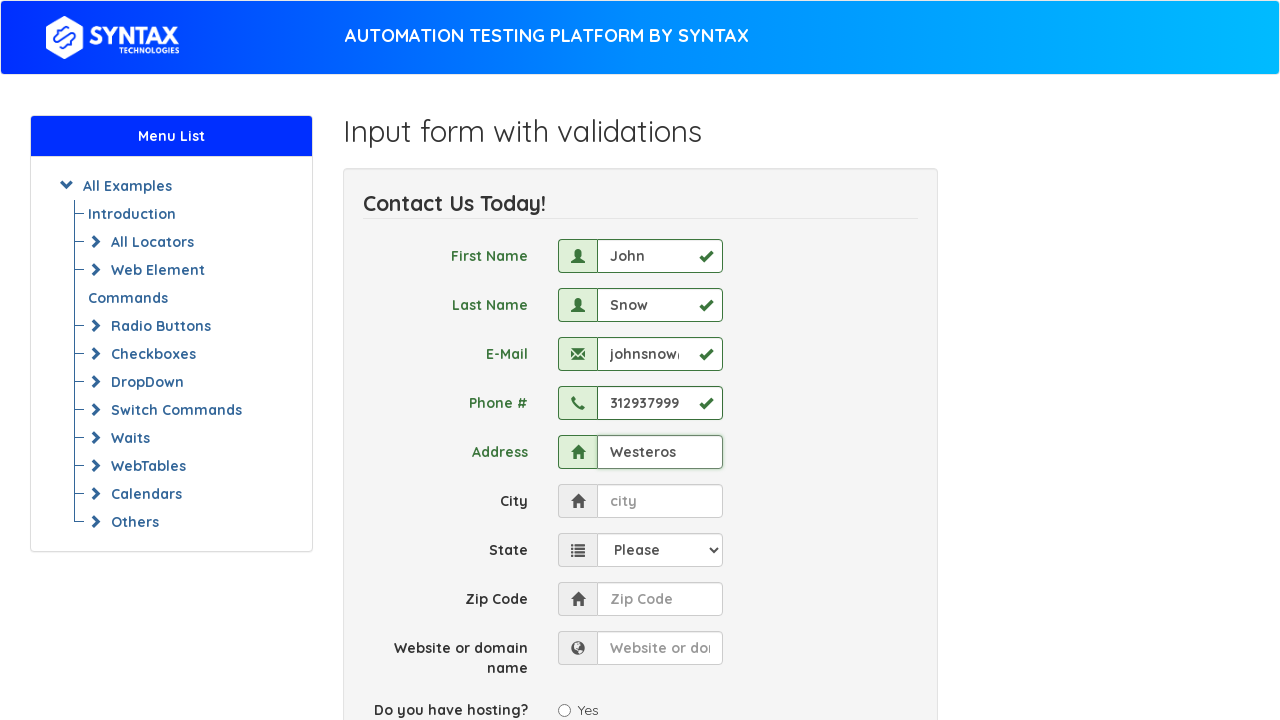

Filled city field with 'Winterfell' on input[name='city']
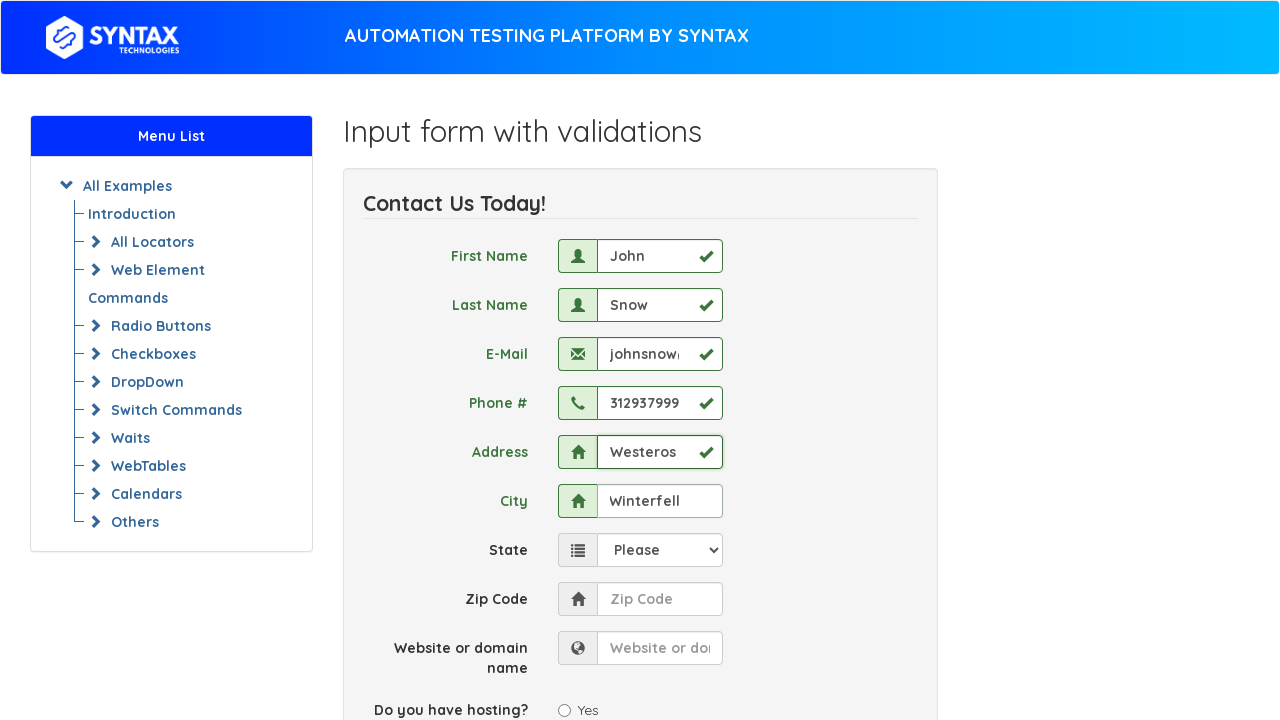

Selected 'Alaska' from state dropdown on select[name='state']
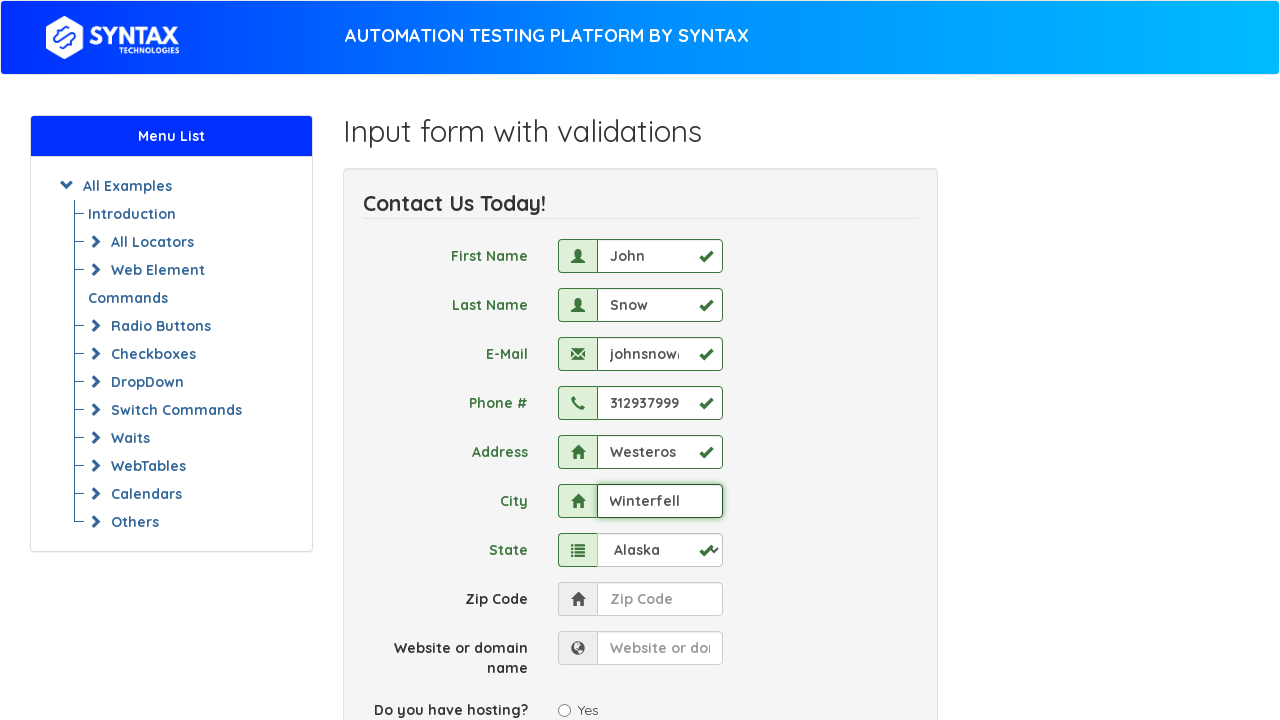

Filled zip code field with '60640' on input[name='zip']
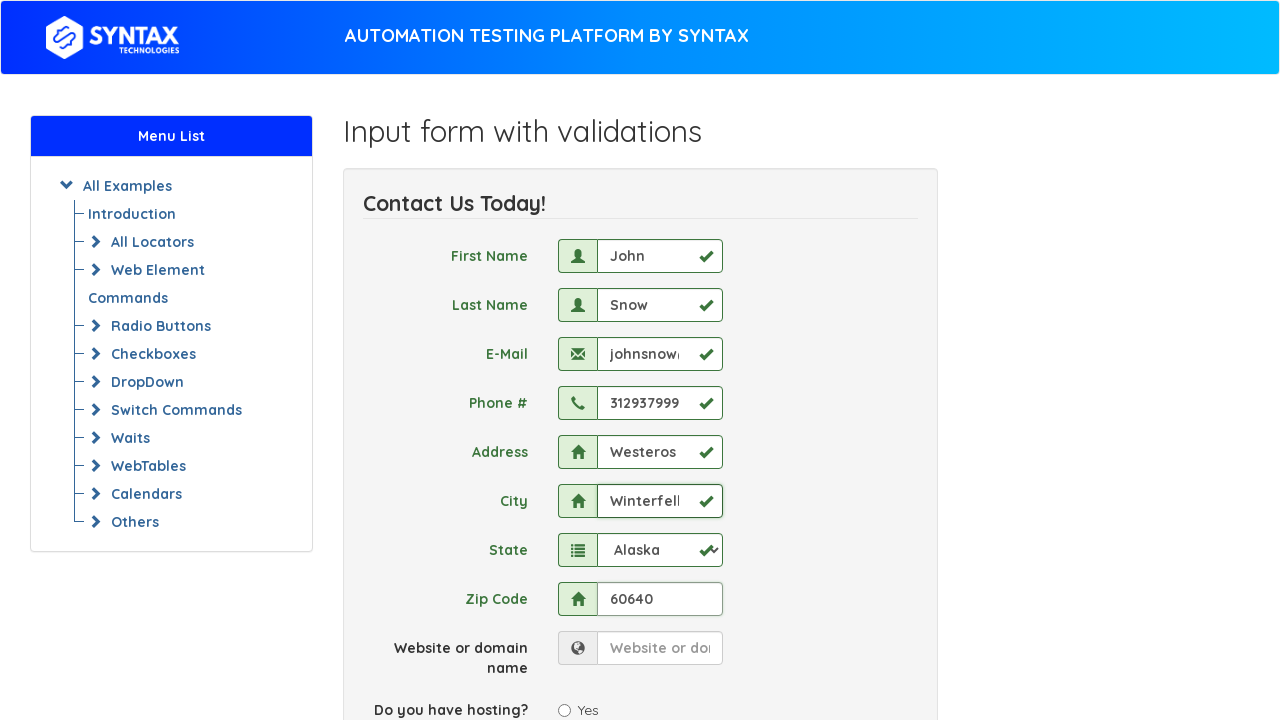

Filled website field with 'https://westeros.com' on input[name='website']
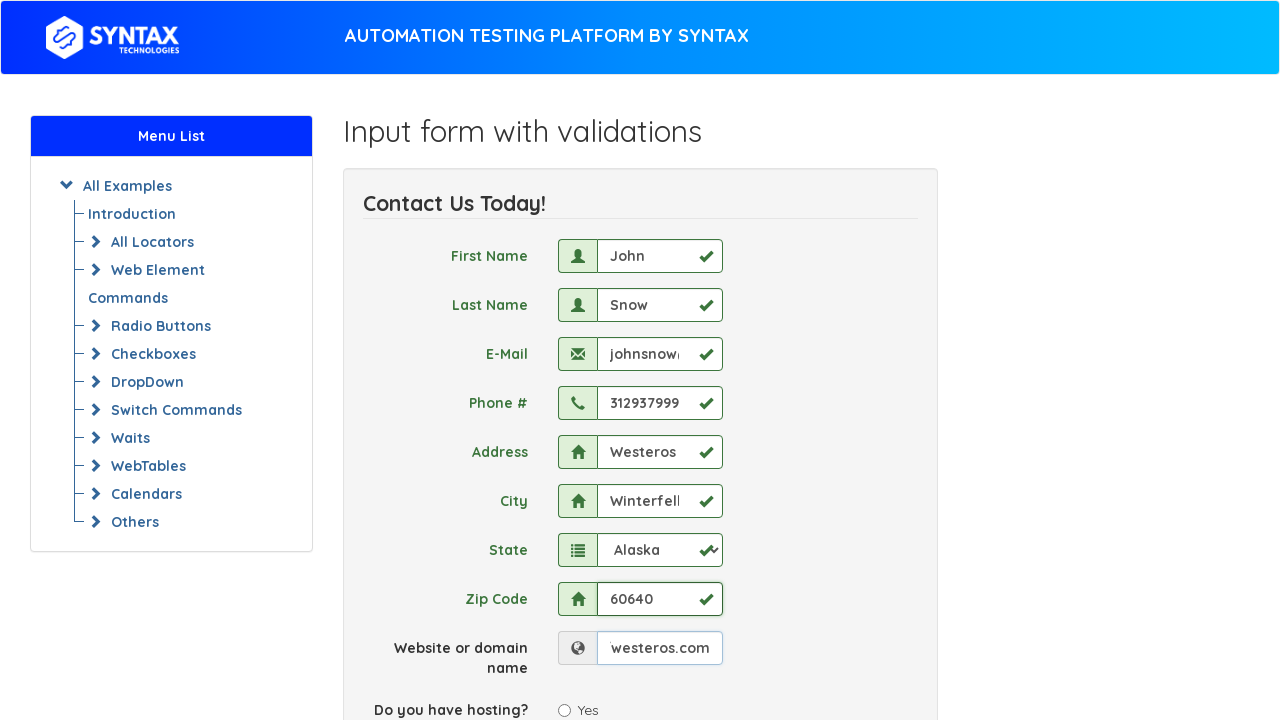

Filled project description field with 'Project Description' on textarea[placeholder*='Project']
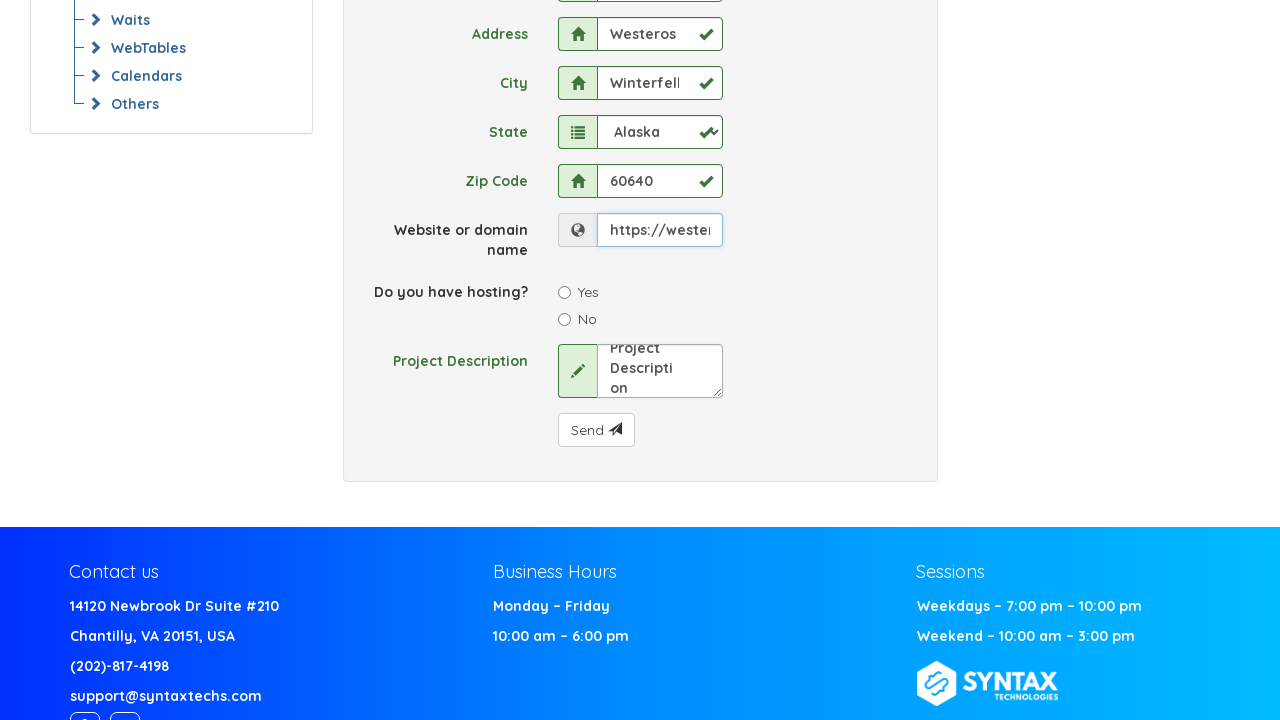

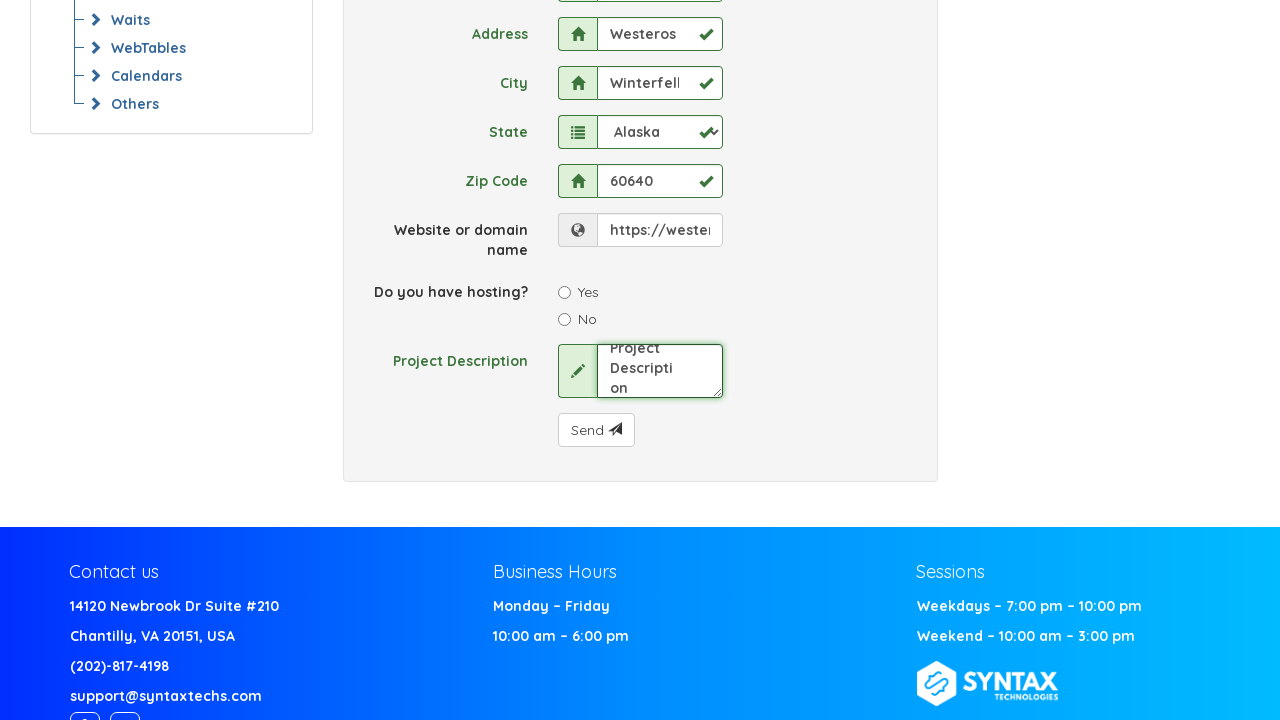